Tests select dropdown by choosing the API option

Starting URL: https://codenboxautomationlab.com/practice/

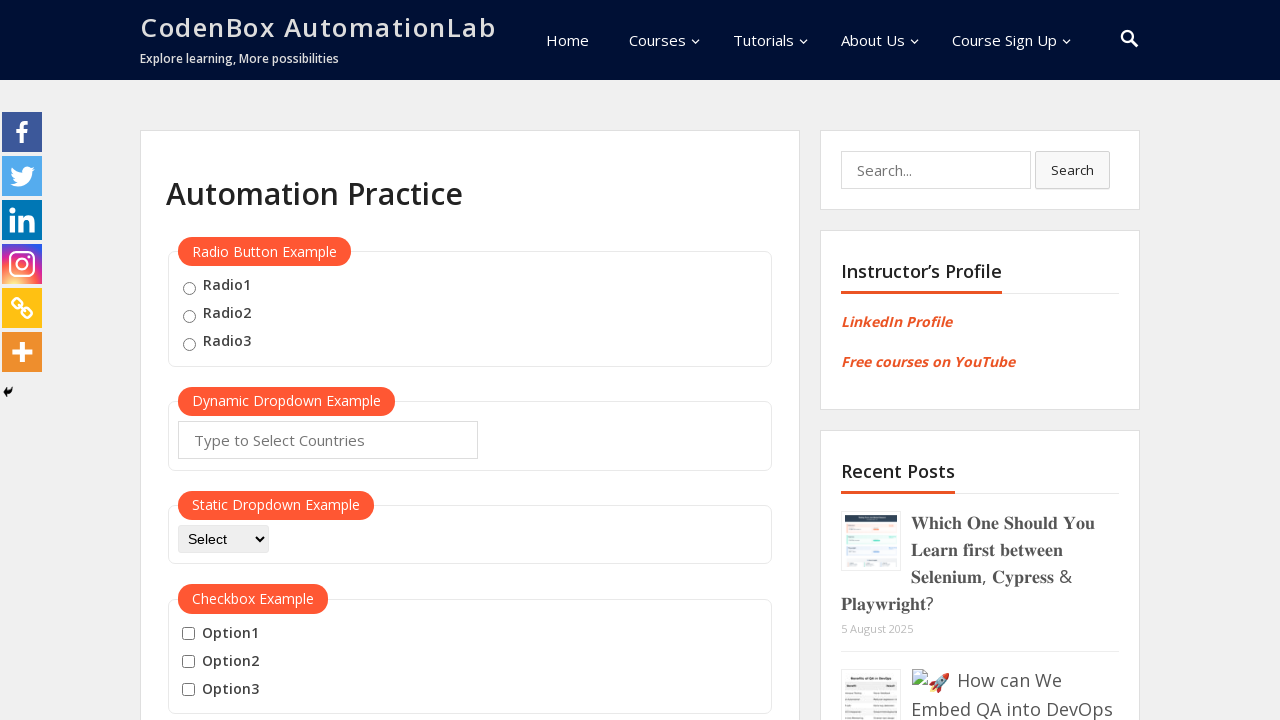

Selected 'API' option from the dropdown menu on #dropdown-class-example
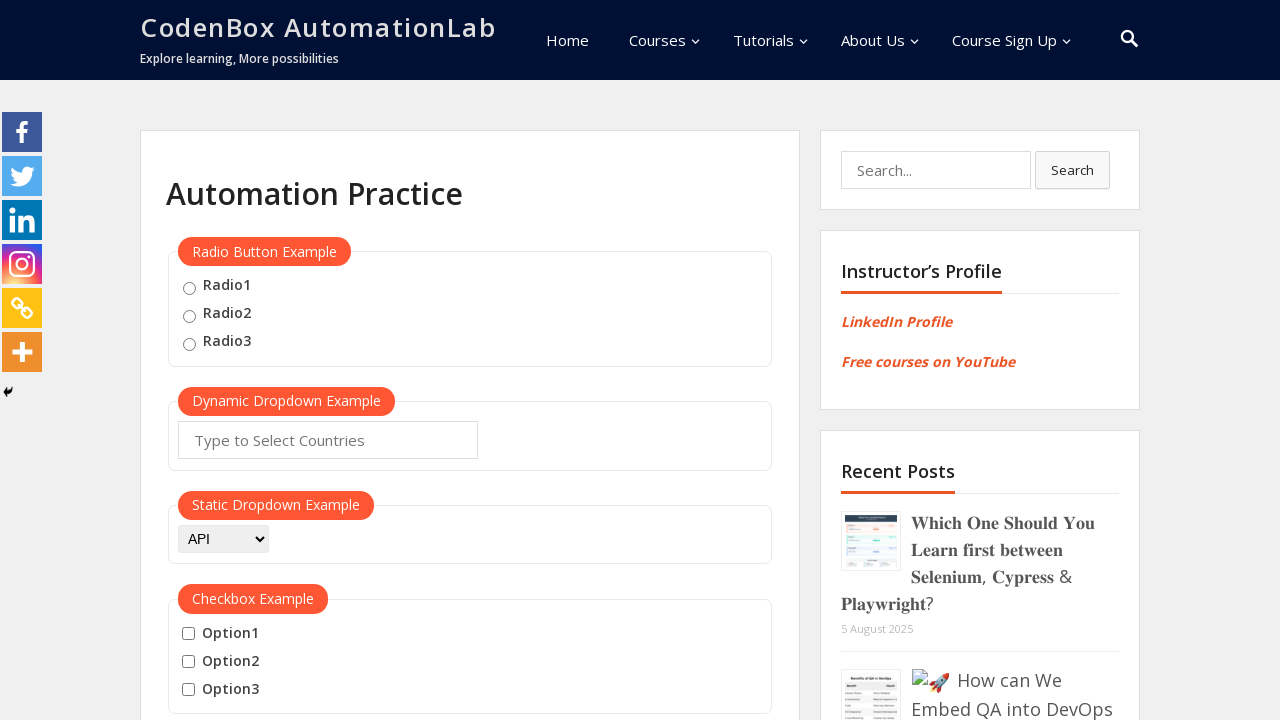

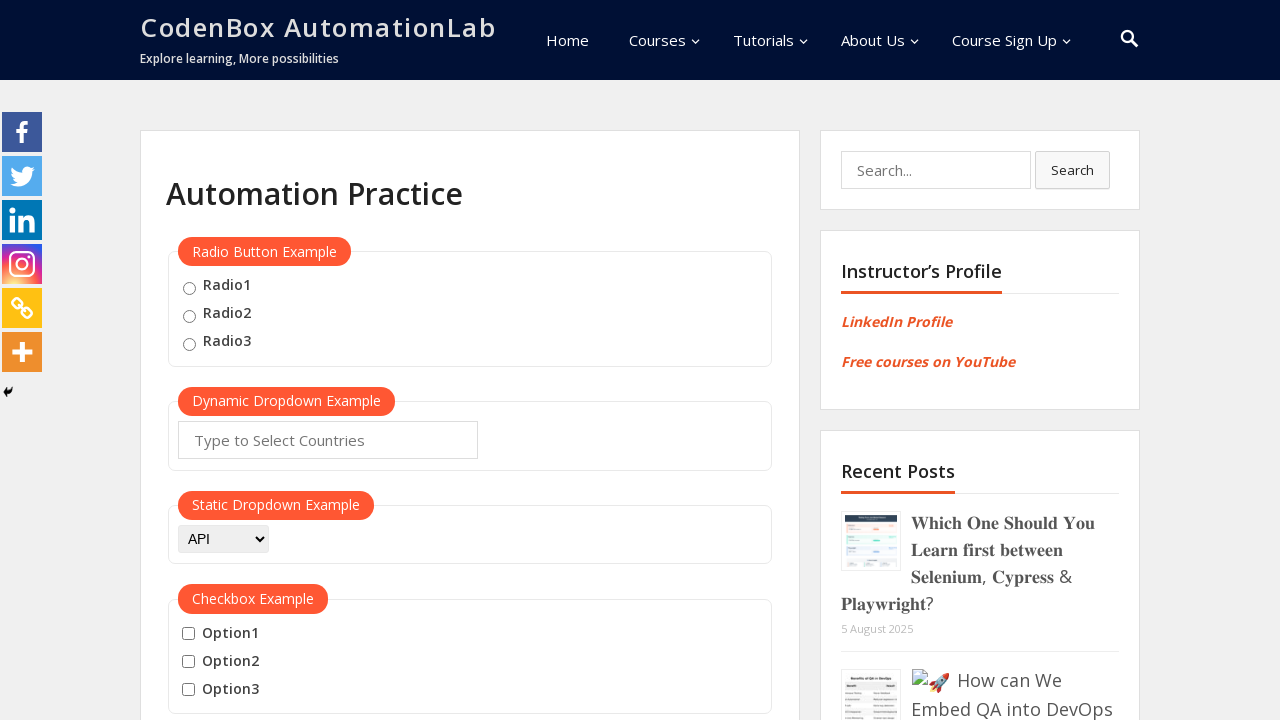